Tests multiplication operation on the calculator by entering 423 * 525 and then clearing

Starting URL: https://www.calculator.net/

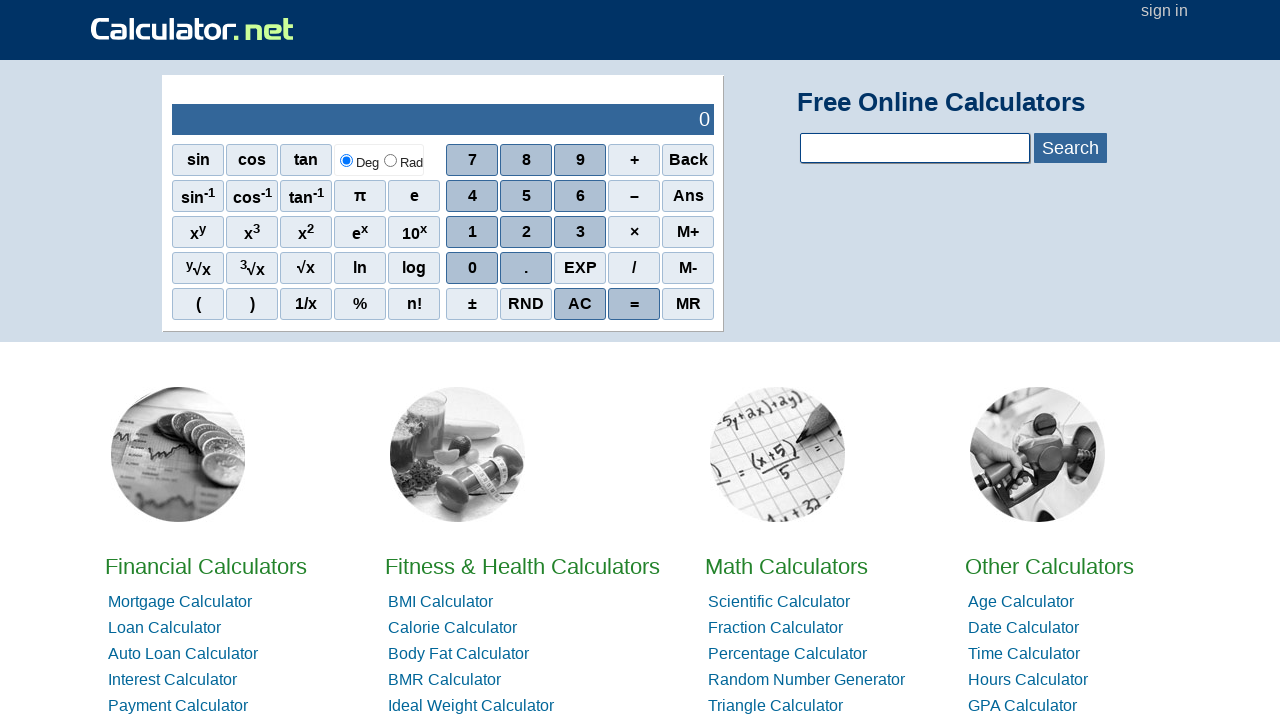

Clicked digit 4 at (472, 196) on xpath=//*[@id='sciout']/tbody/tr[2]/td[2]/div/div[2]/span[1]
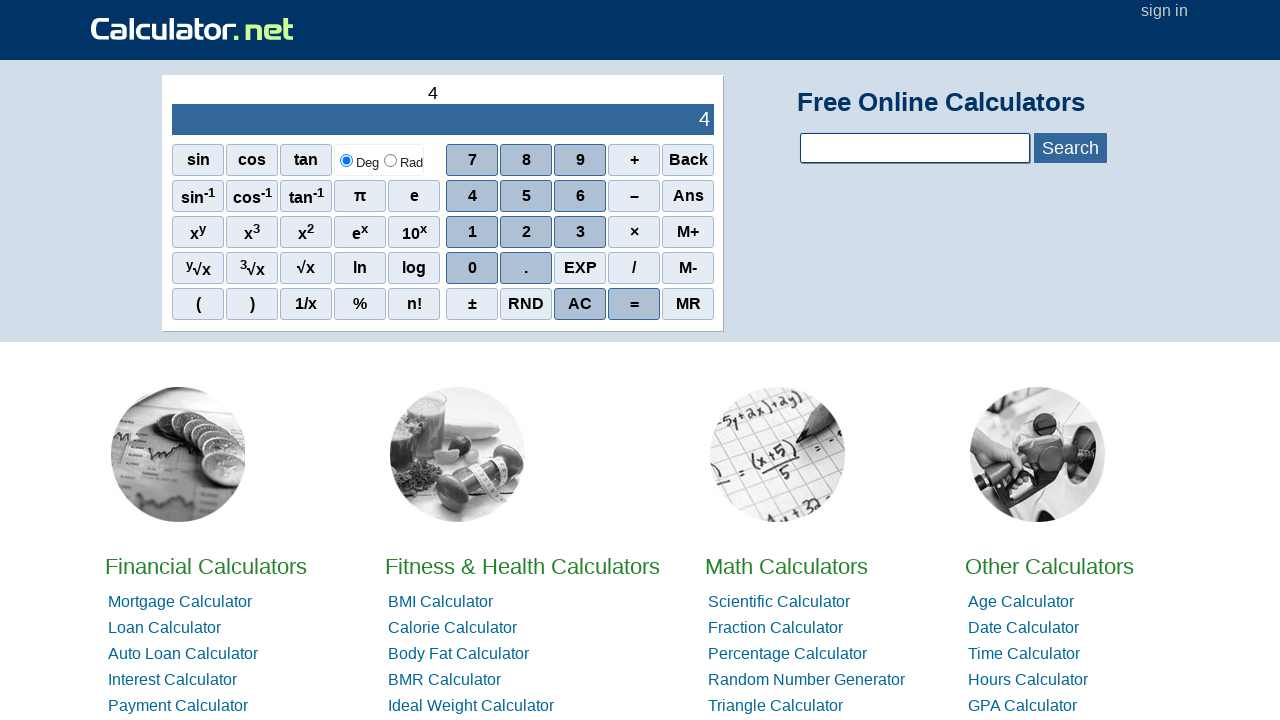

Clicked digit 2 at (526, 232) on xpath=//*[@id='sciout']/tbody/tr[2]/td[2]/div/div[3]/span[2]
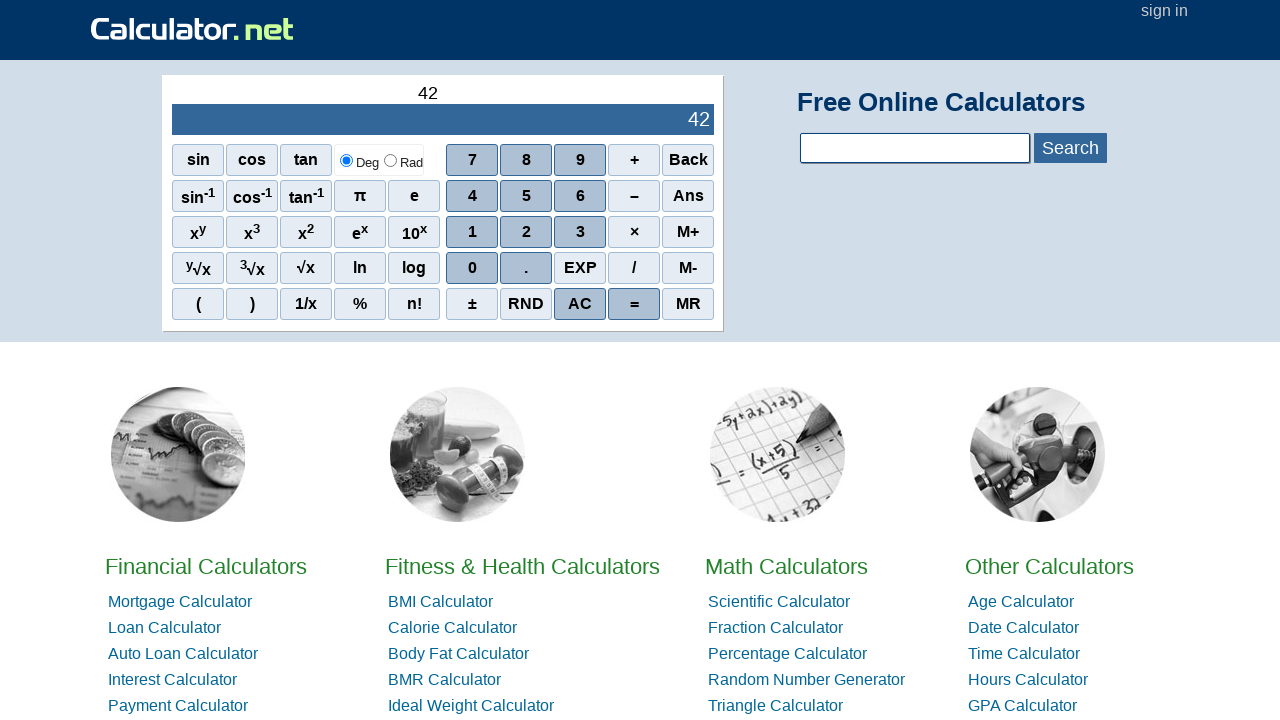

Clicked digit 3 to complete first number 423 at (580, 232) on xpath=//*[@id='sciout']/tbody/tr[2]/td[2]/div/div[3]/span[3]
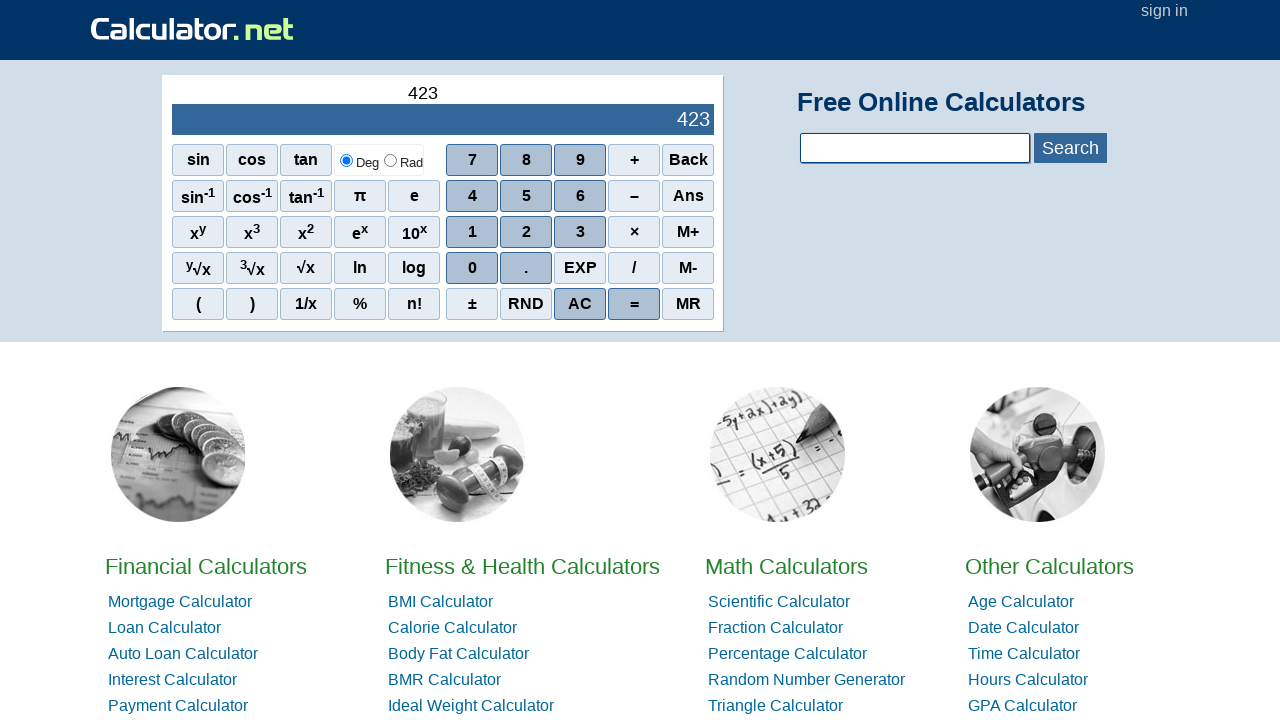

Clicked multiplication operator at (634, 232) on xpath=//*[@id='sciout']/tbody/tr[2]/td[2]/div/div[3]/span[4]
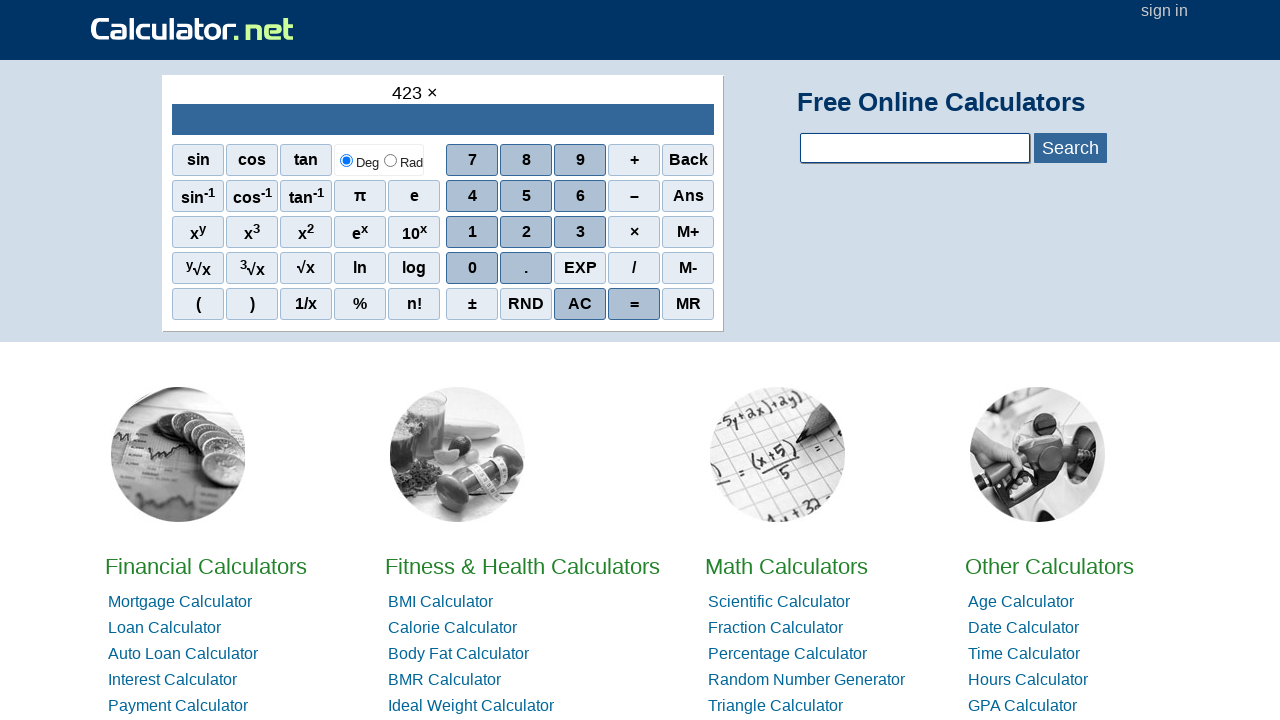

Clicked digit 5 at (526, 196) on xpath=//*[@id='sciout']/tbody/tr[2]/td[2]/div/div[2]/span[2]
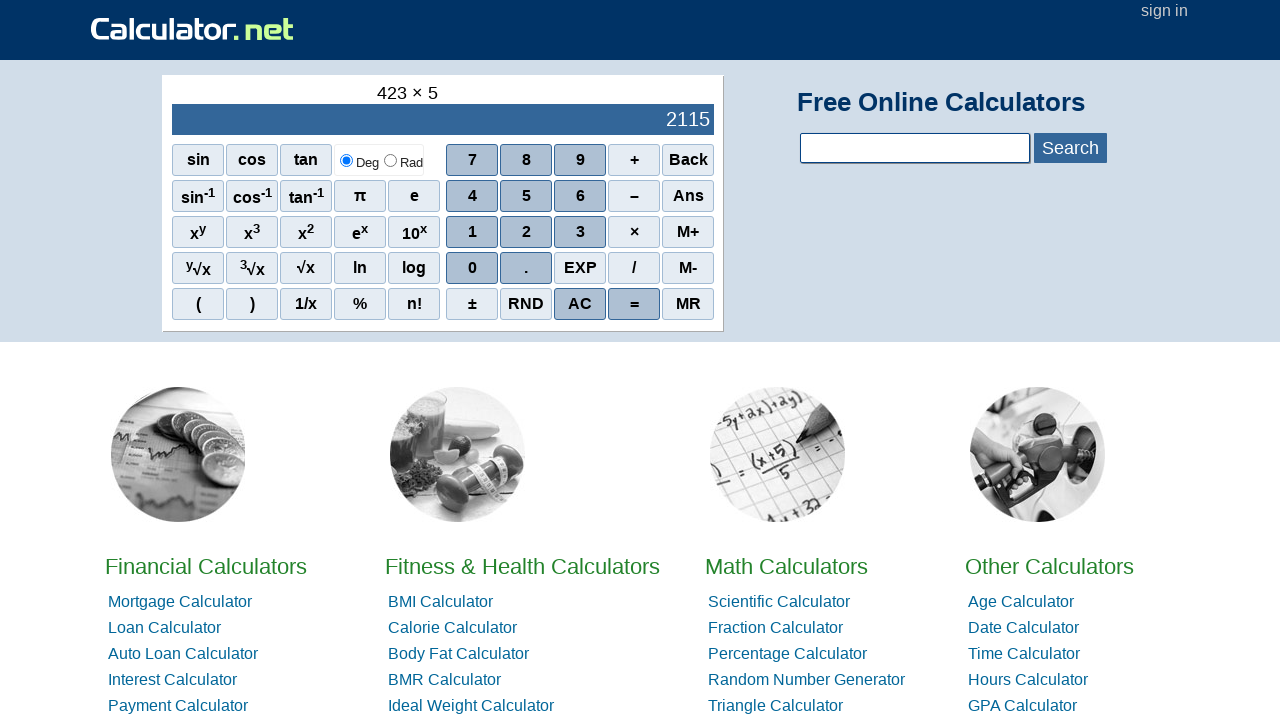

Clicked digit 2 at (526, 232) on xpath=//*[@id='sciout']/tbody/tr[2]/td[2]/div/div[3]/span[2]
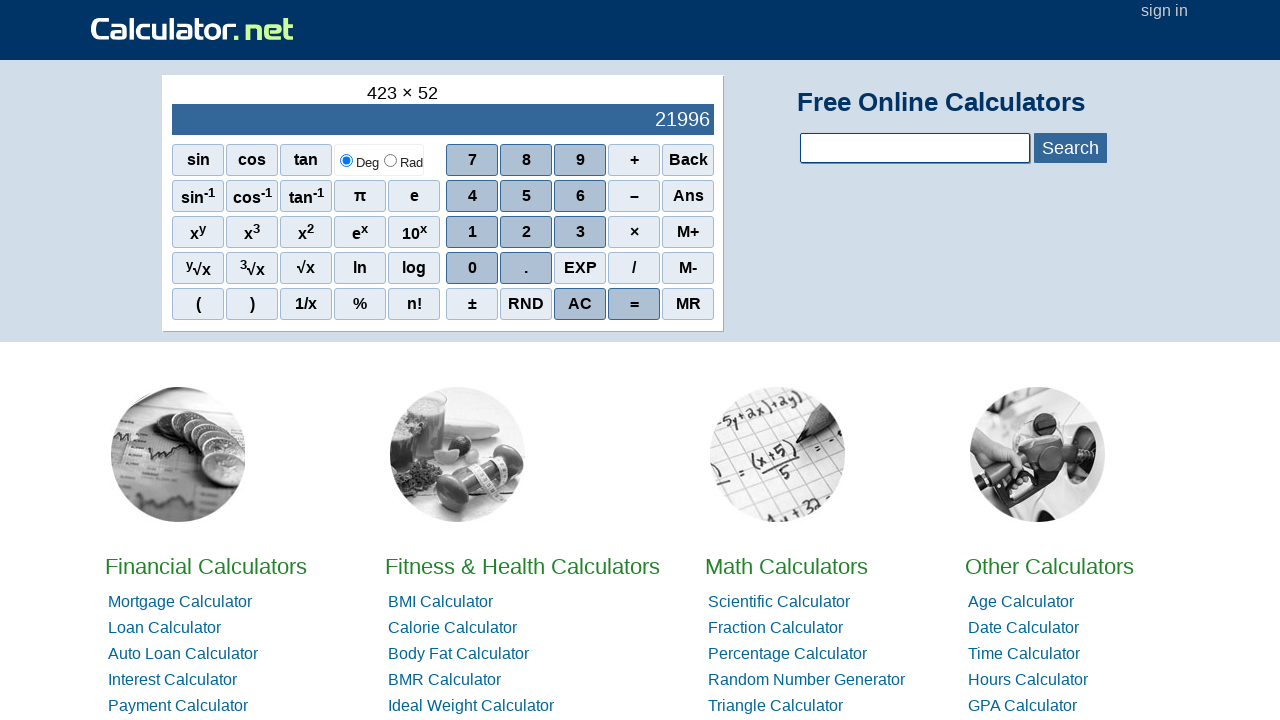

Clicked digit 5 to complete second number 525 at (526, 196) on xpath=//*[@id='sciout']/tbody/tr[2]/td[2]/div/div[2]/span[2]
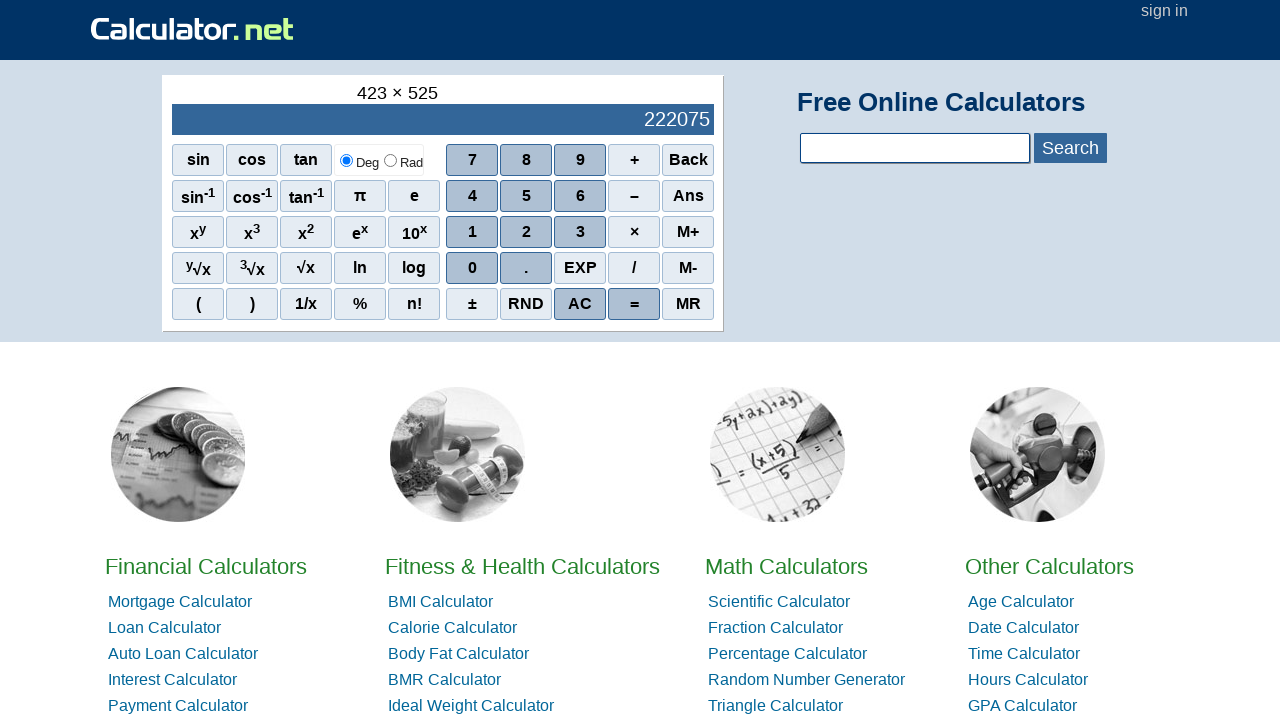

Clicked AC (All Clear) button to clear calculator at (580, 304) on xpath=//*[@id='sciout']/tbody/tr[2]/td[2]/div/div[5]/span[3]
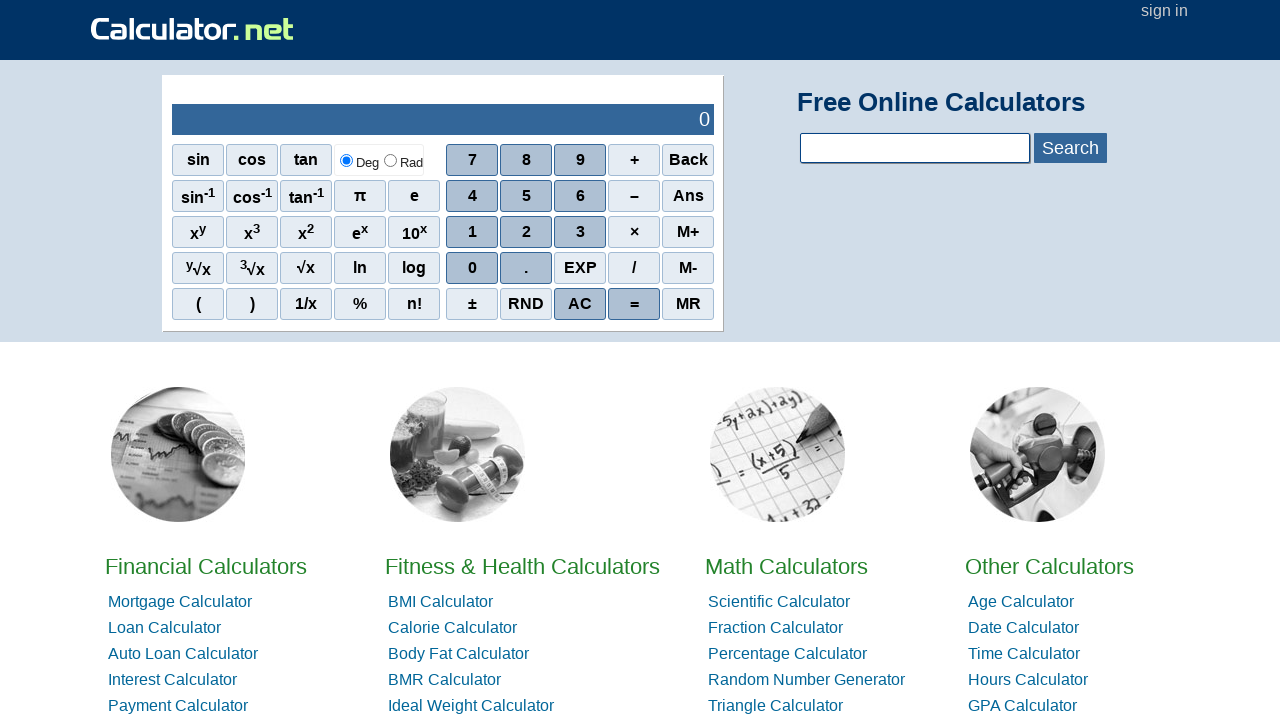

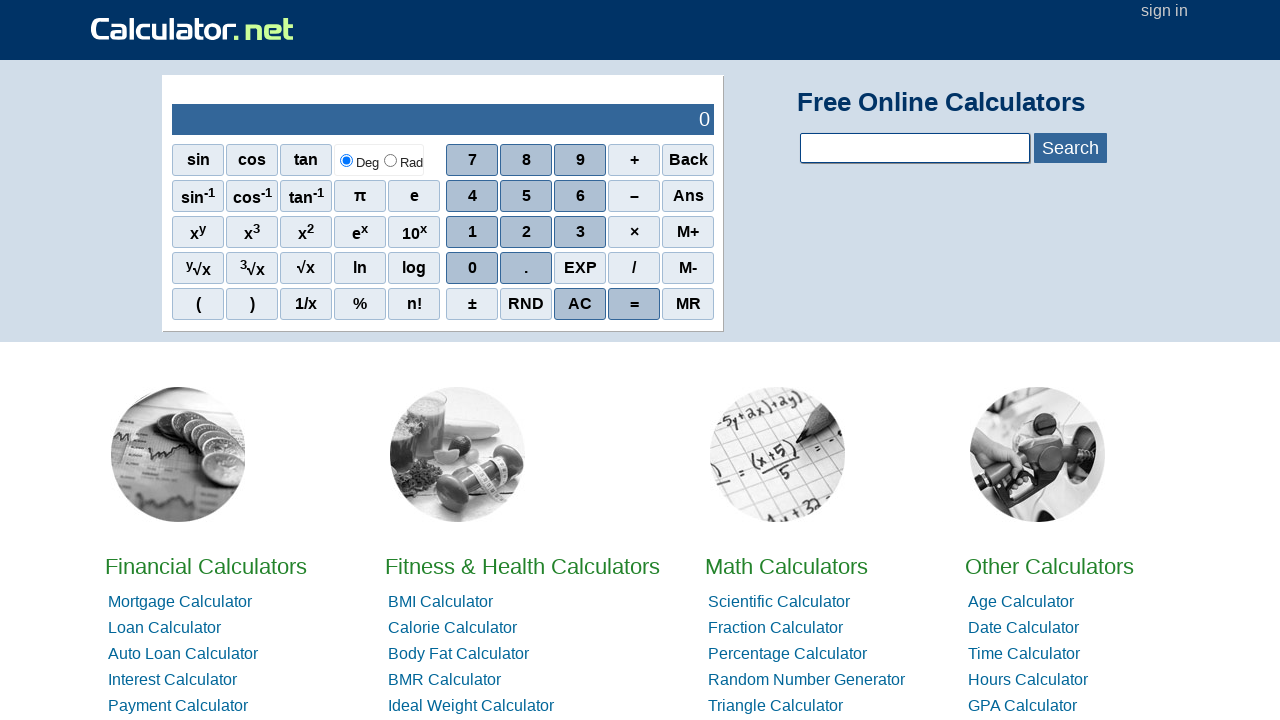